Tests a square root calculator form by entering a number, clicking submit, and verifying the result is displayed correctly in an alert dialog.

Starting URL: https://acctabootcamp.github.io/site/tasks/enter_a_number

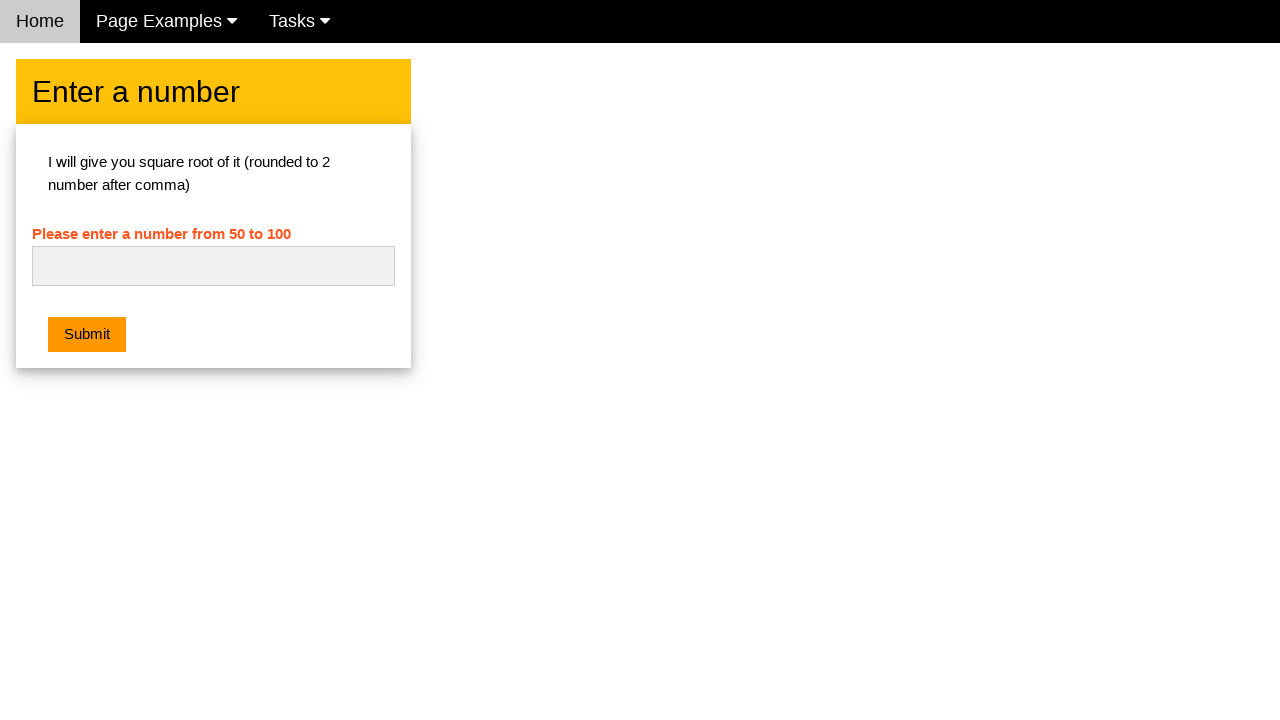

Cleared the number input field on #numb
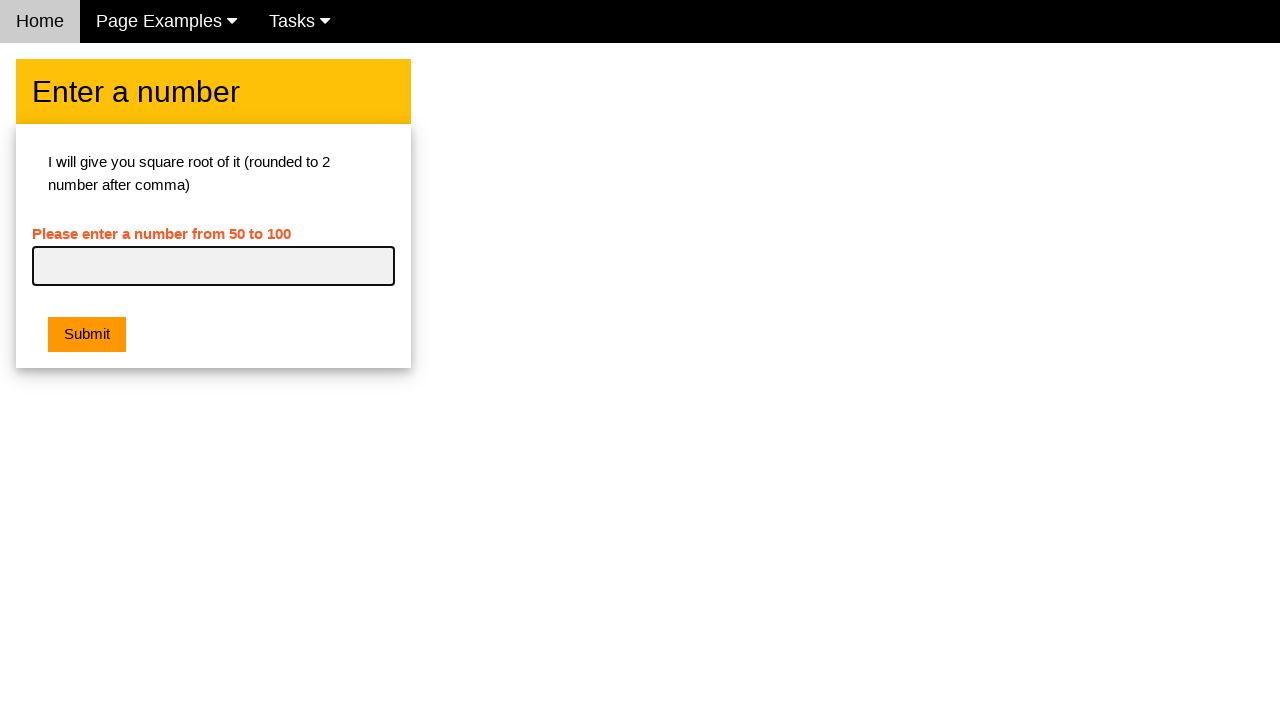

Filled number input field with '88' on #numb
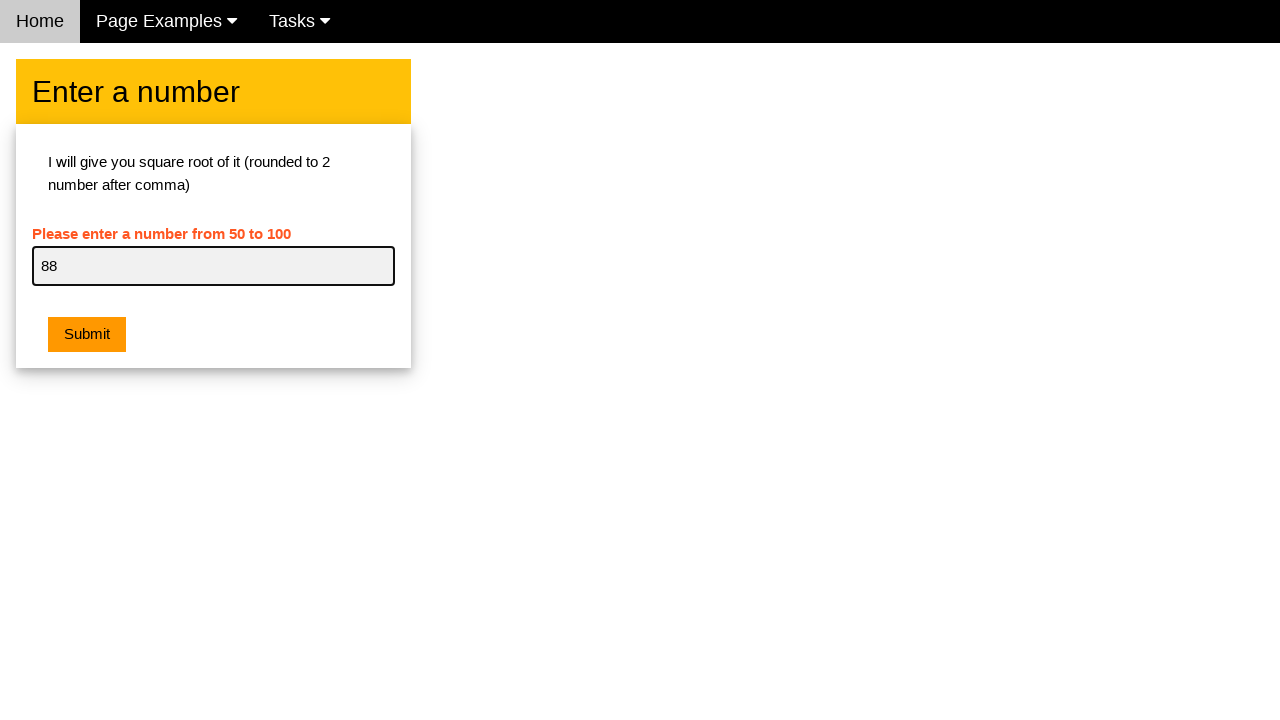

Clicked the orange submit button at (87, 335) on .w3-orange
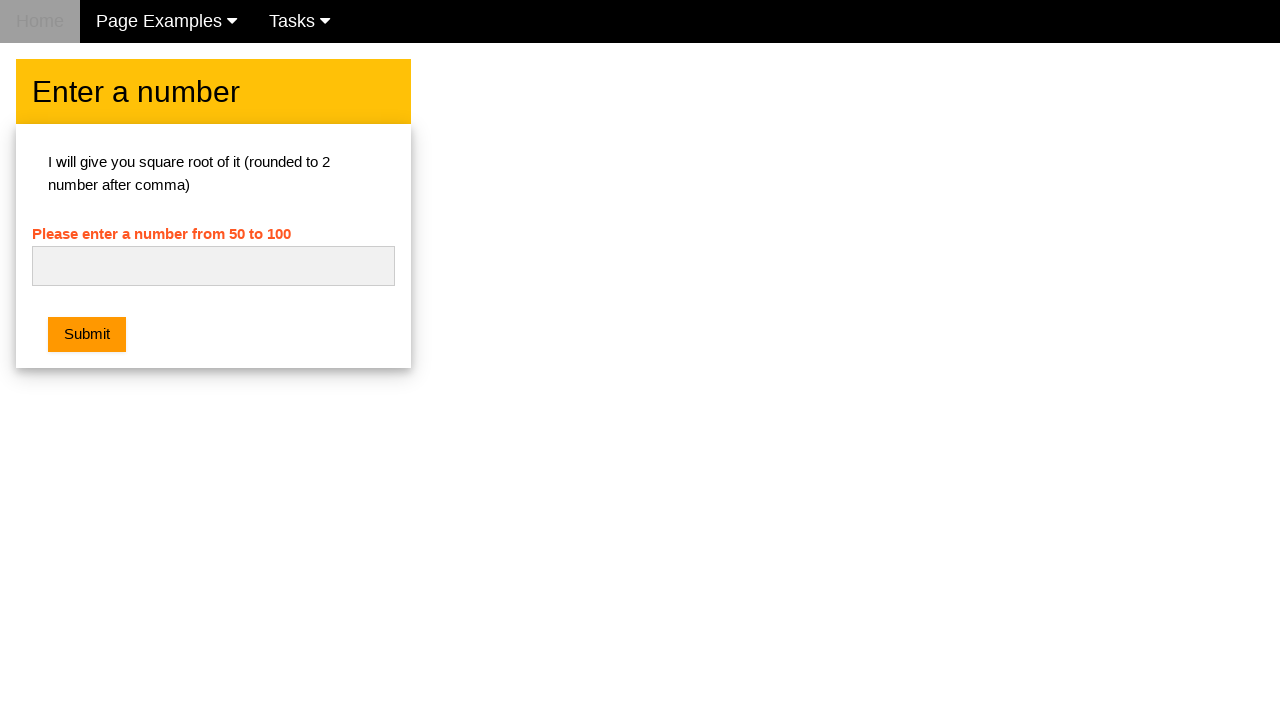

Set up alert dialog handler to accept dialogs
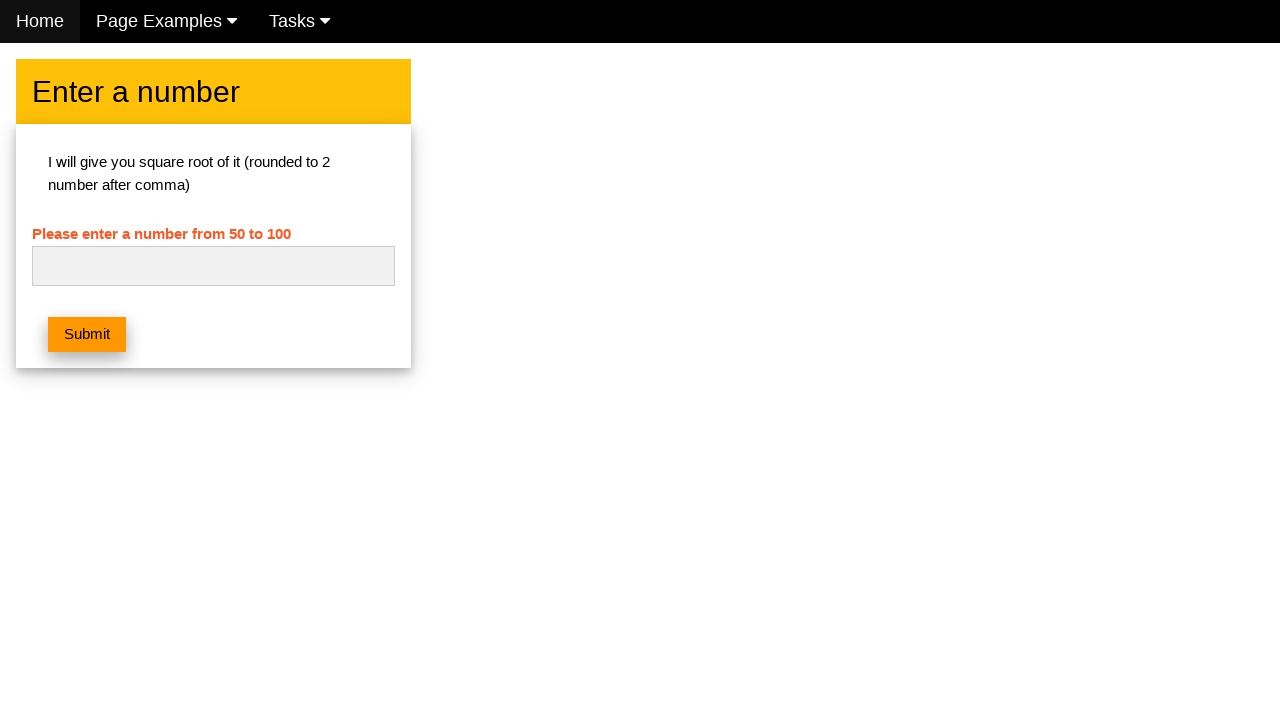

Cleared the number input field again on #numb
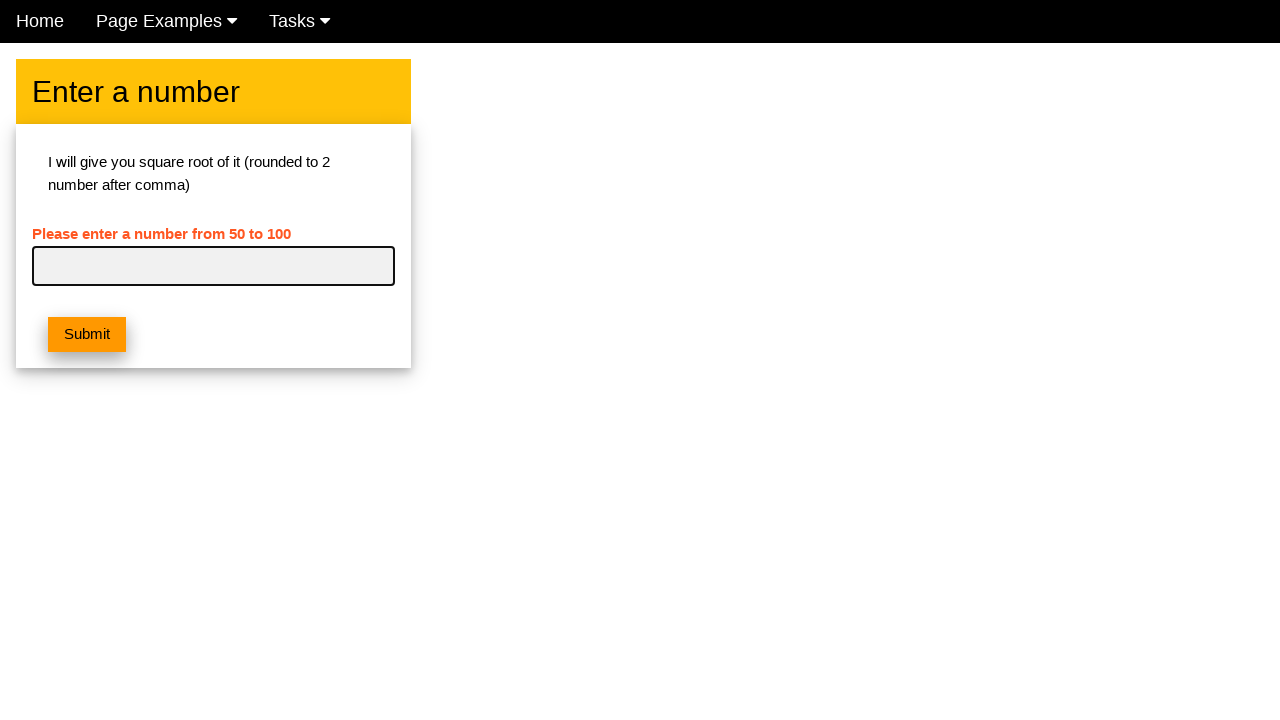

Filled number input field with '88' again on #numb
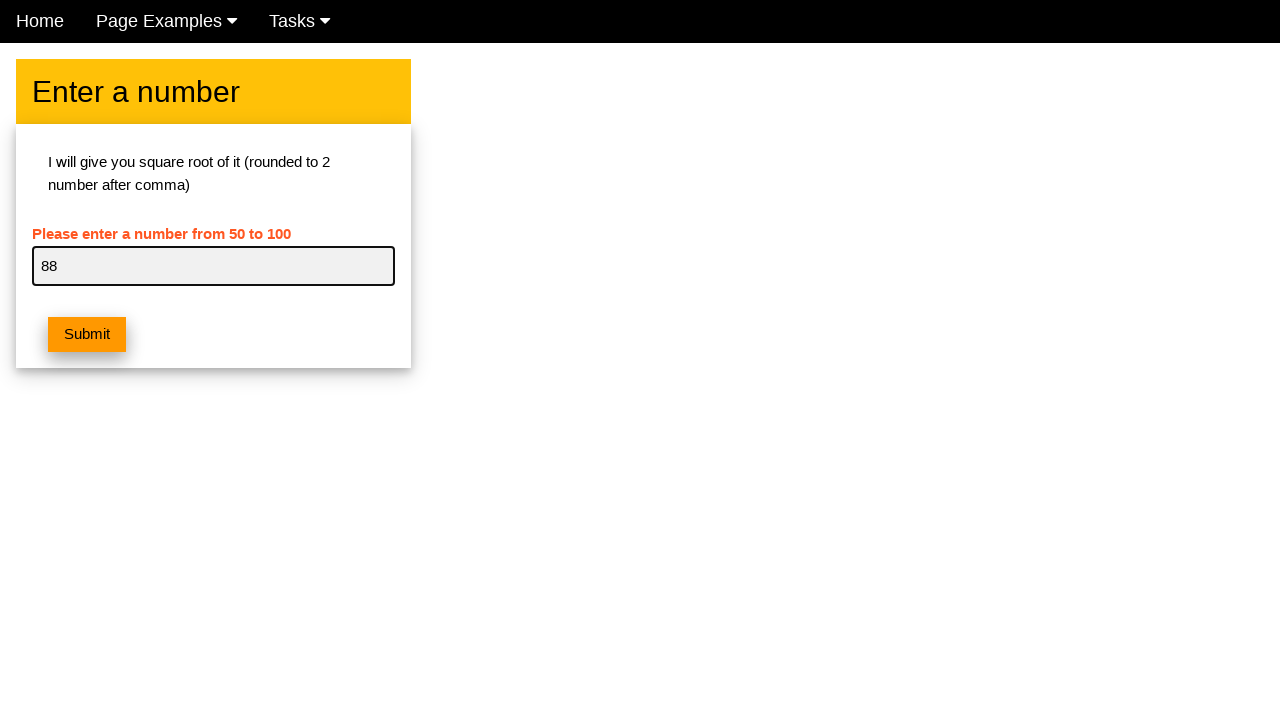

Clicked the orange submit button again to trigger alert at (87, 335) on .w3-orange
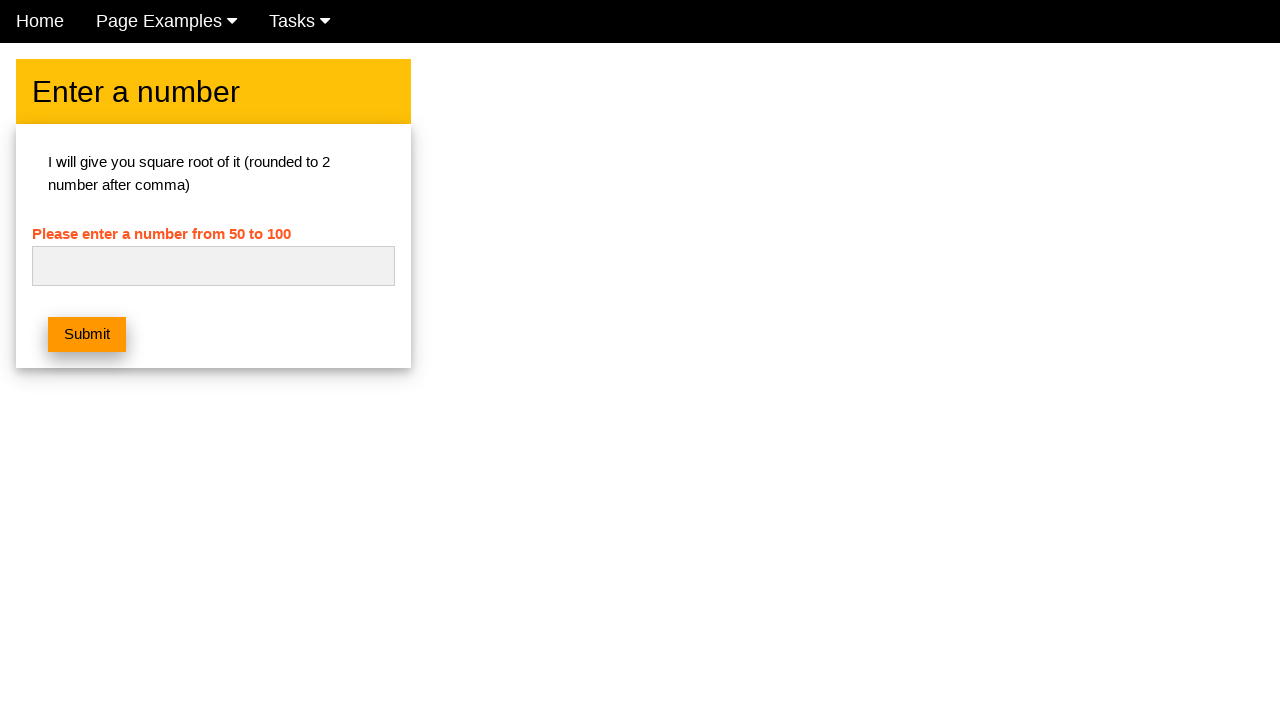

Waited 500ms for alert to be processed
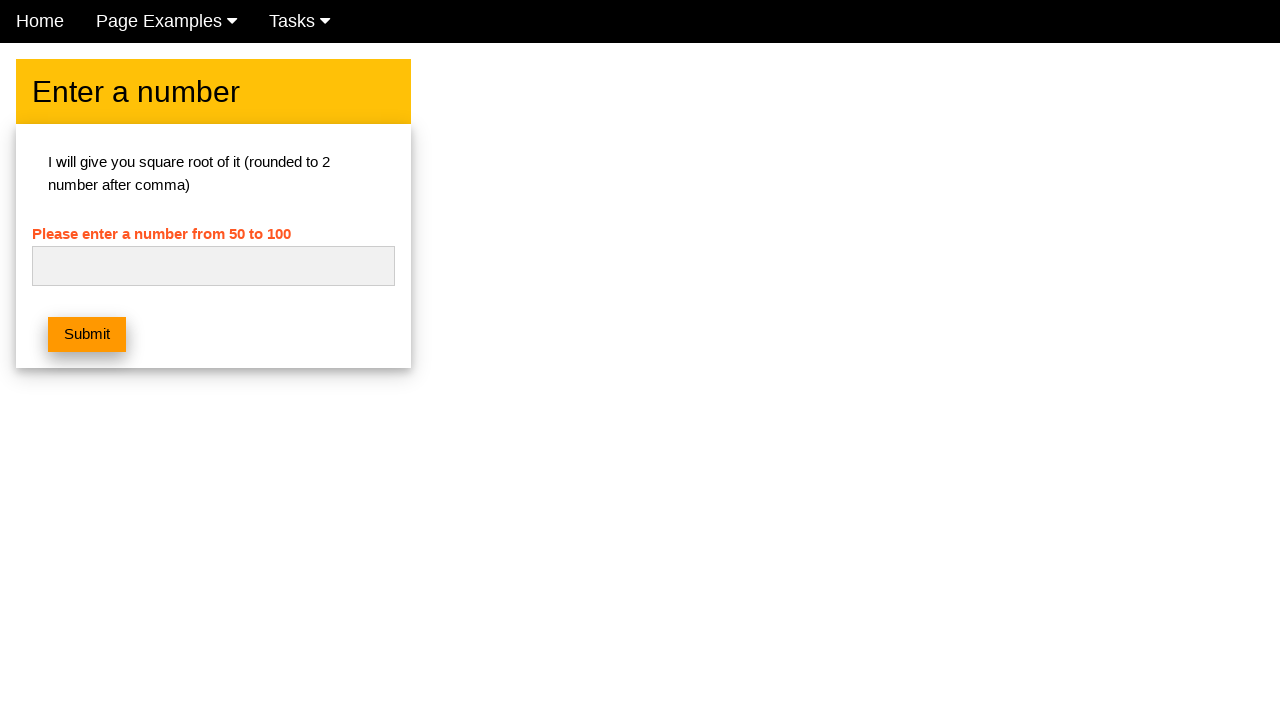

Located error message element
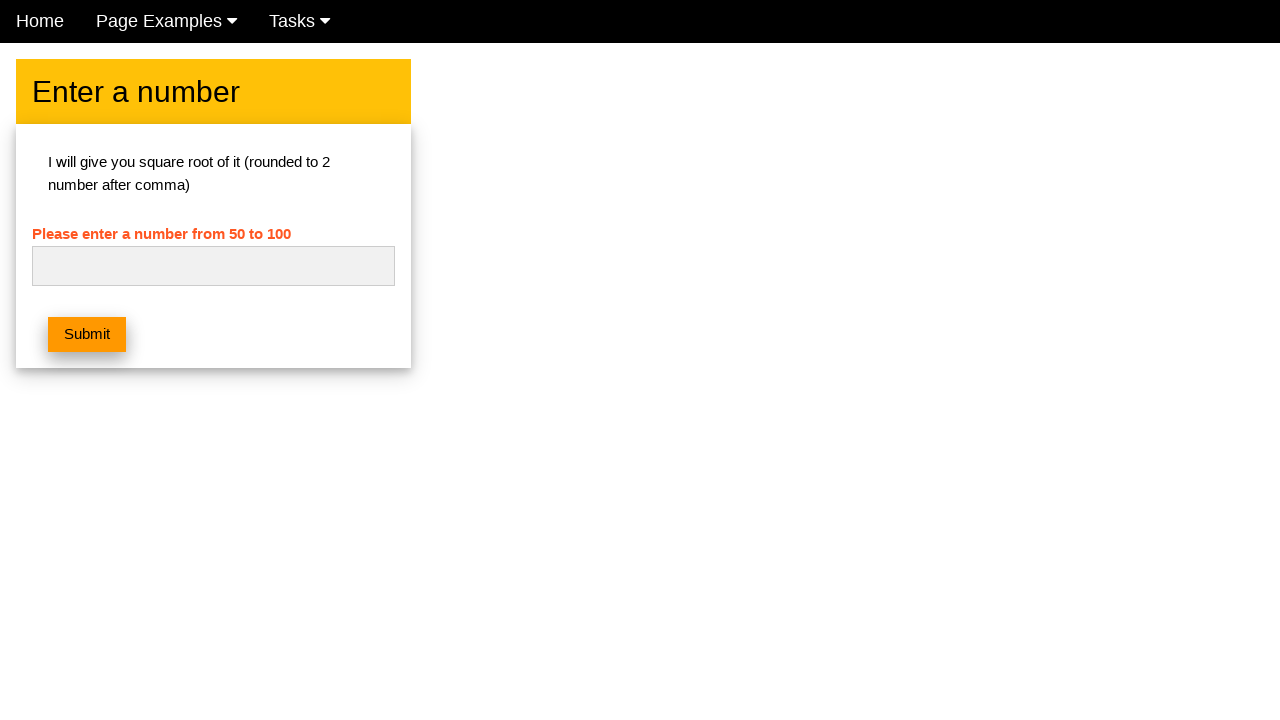

Verified no error message is displayed for valid input
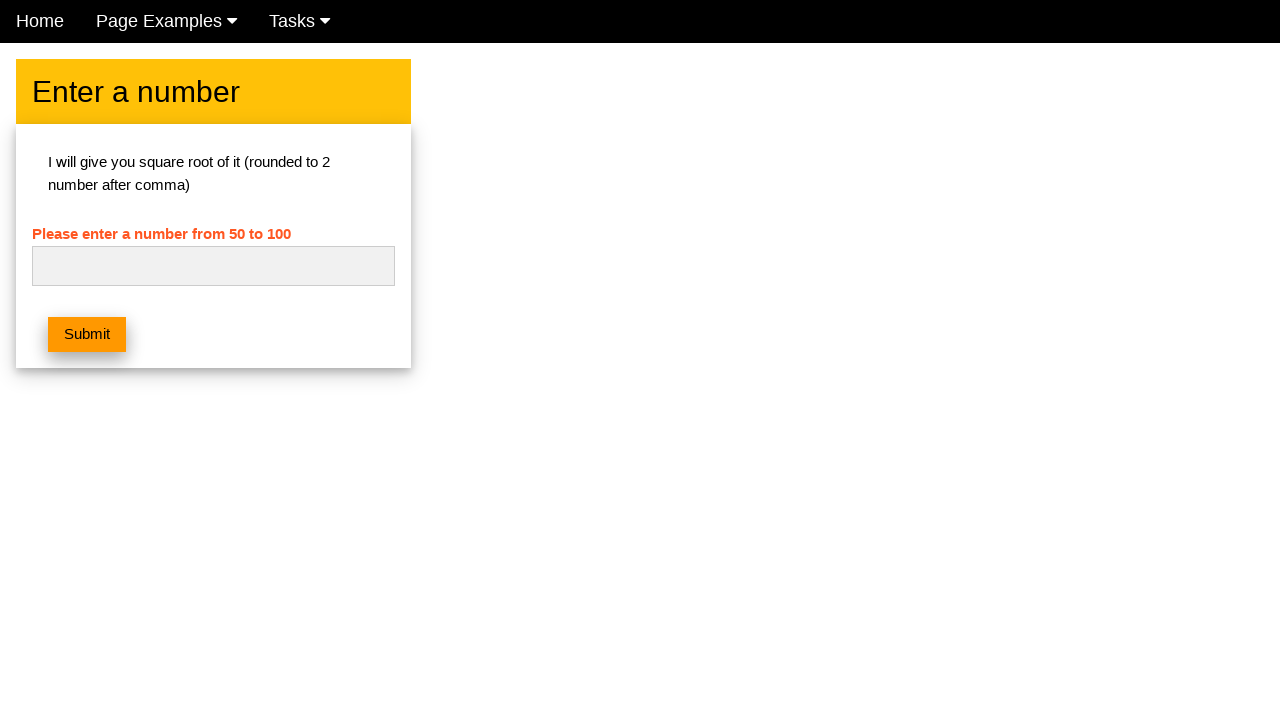

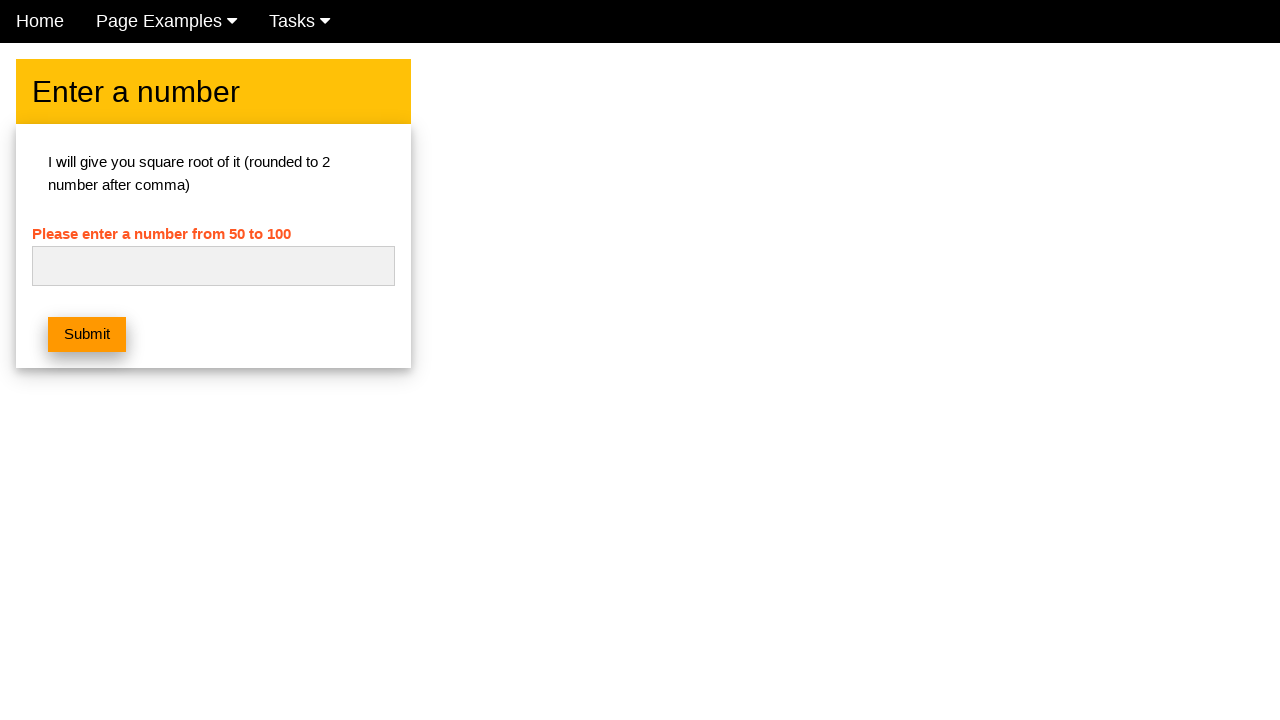